Tests displaying growl-style notifications on a page by injecting jQuery and jQuery Growl library, then triggering various notification types (info, error, notice, warning).

Starting URL: http://the-internet.herokuapp.com

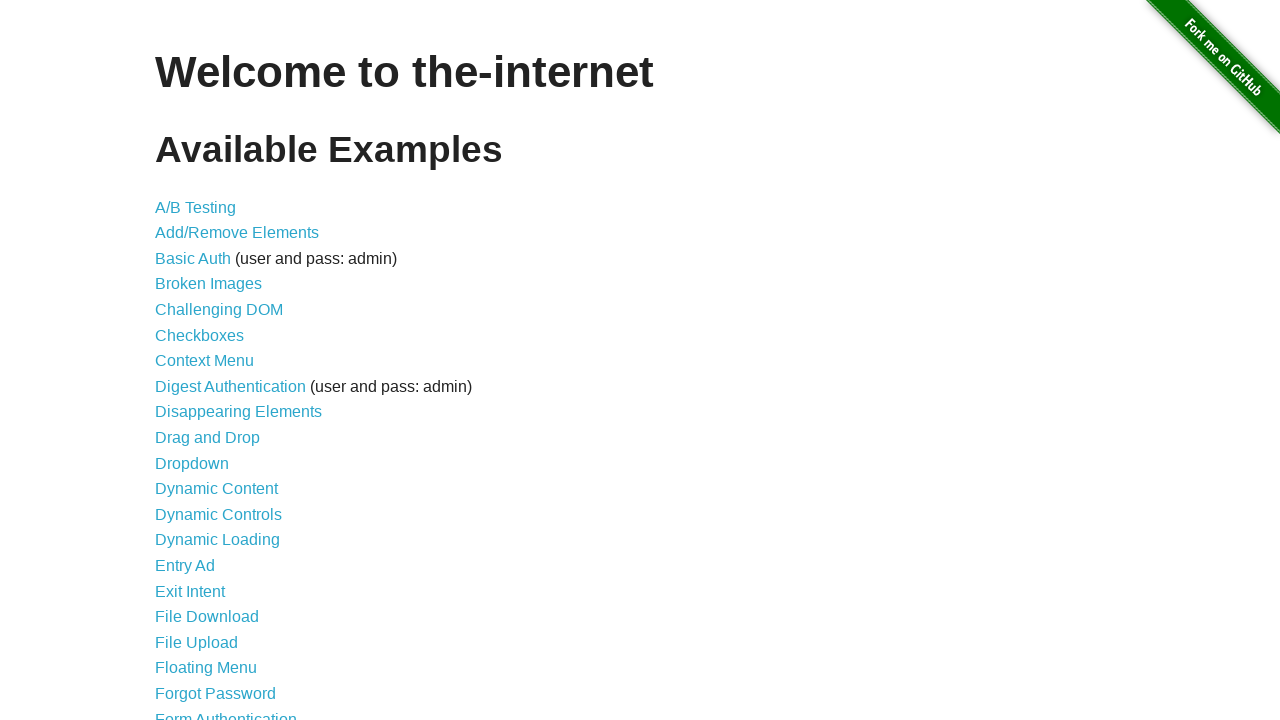

Injected jQuery library if not already present
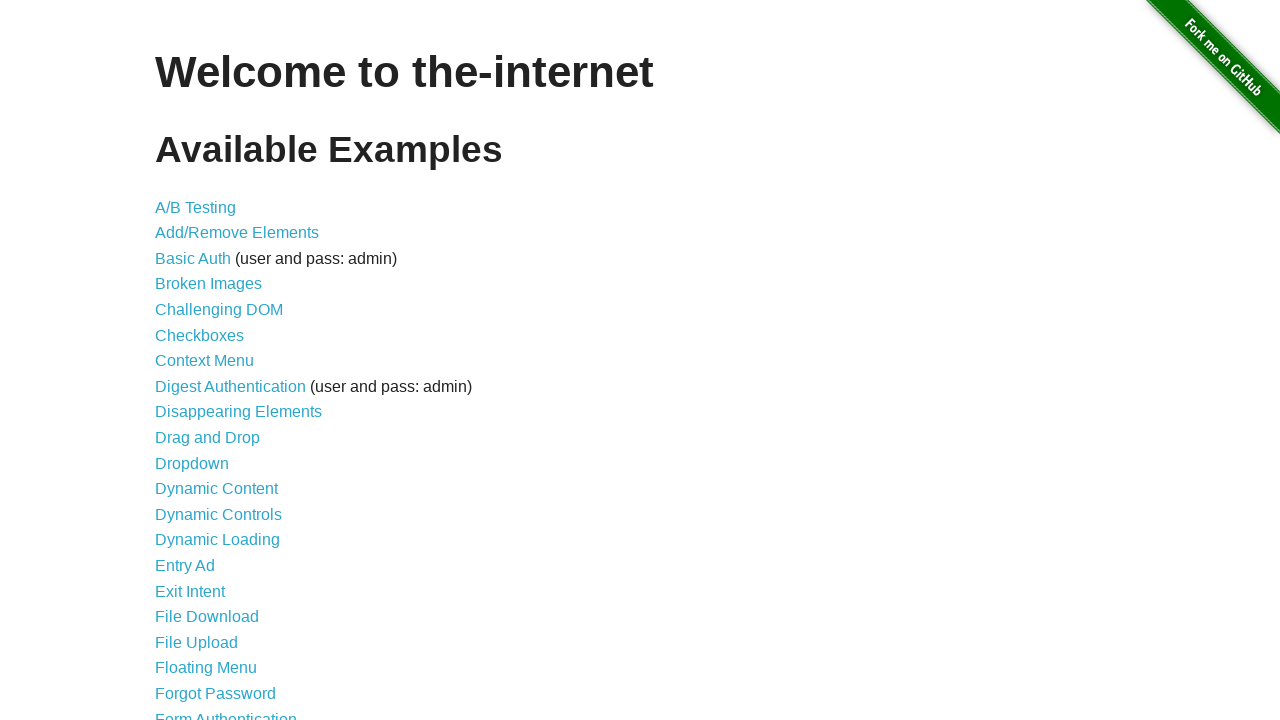

Loaded jQuery Growl JavaScript library
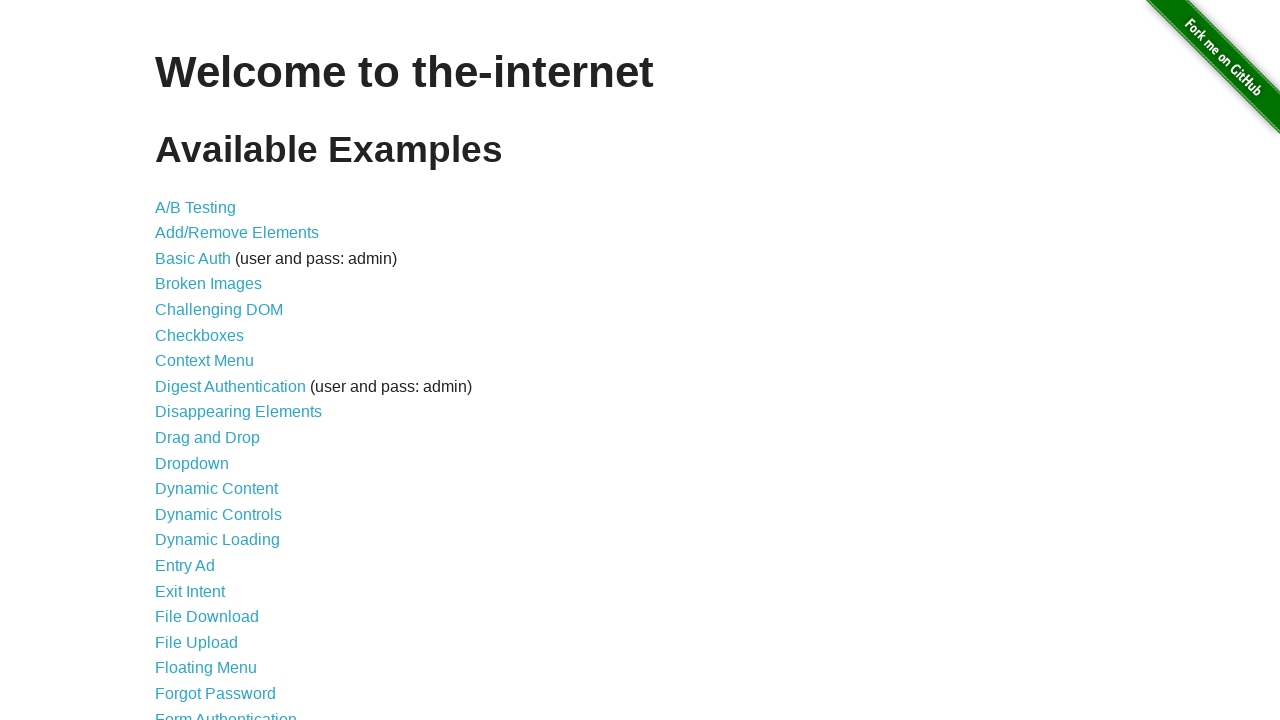

Loaded jQuery Growl CSS styles
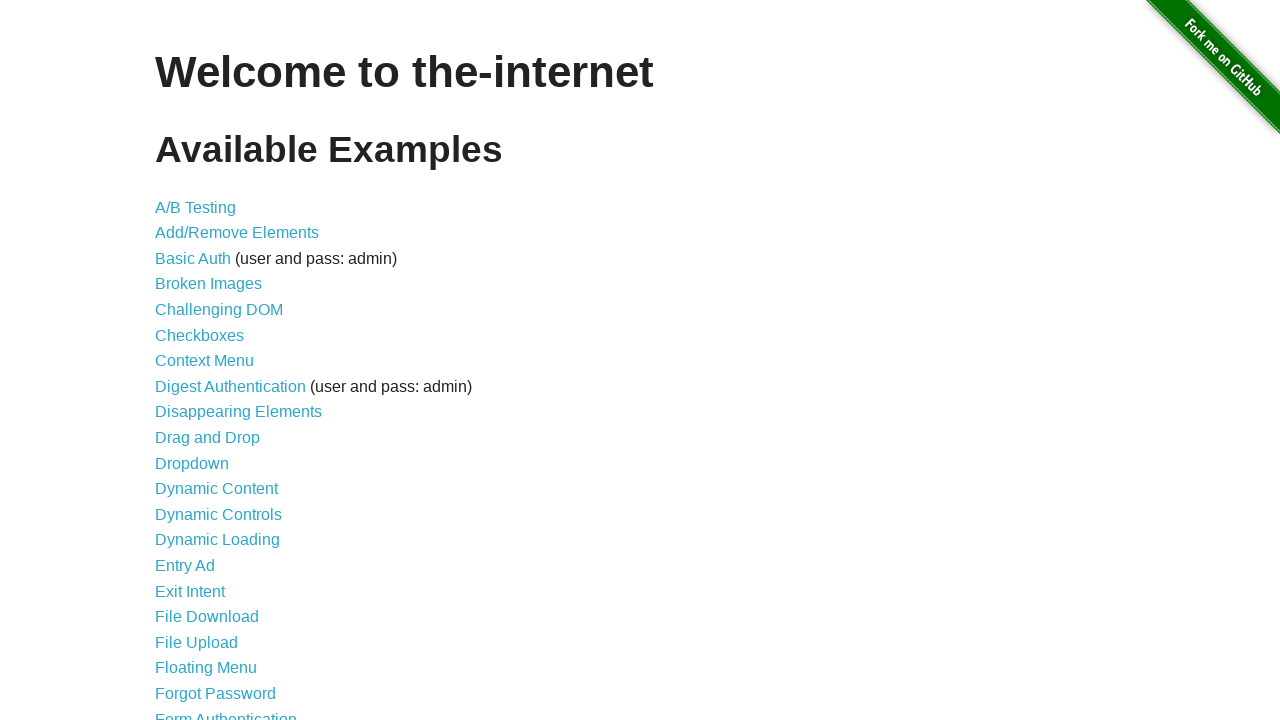

Waited 1 second for jQuery Growl library to load
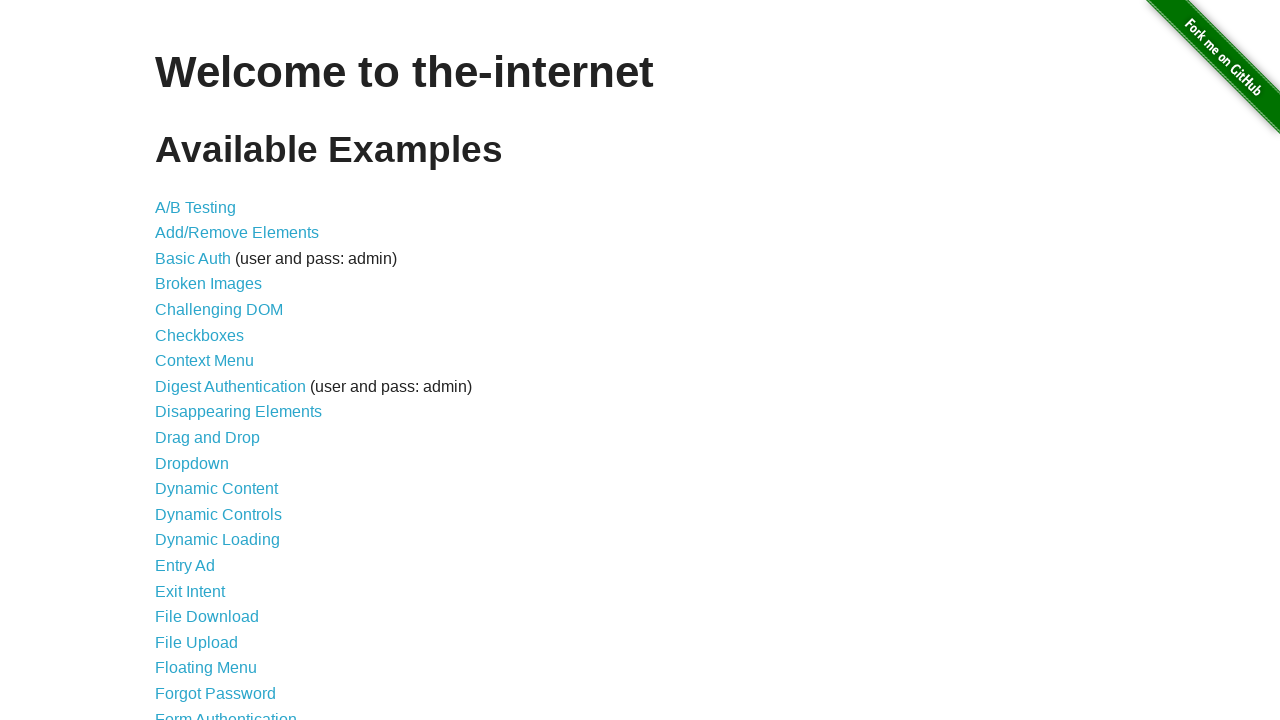

Displayed info growl notification with title 'GET' and message '/'
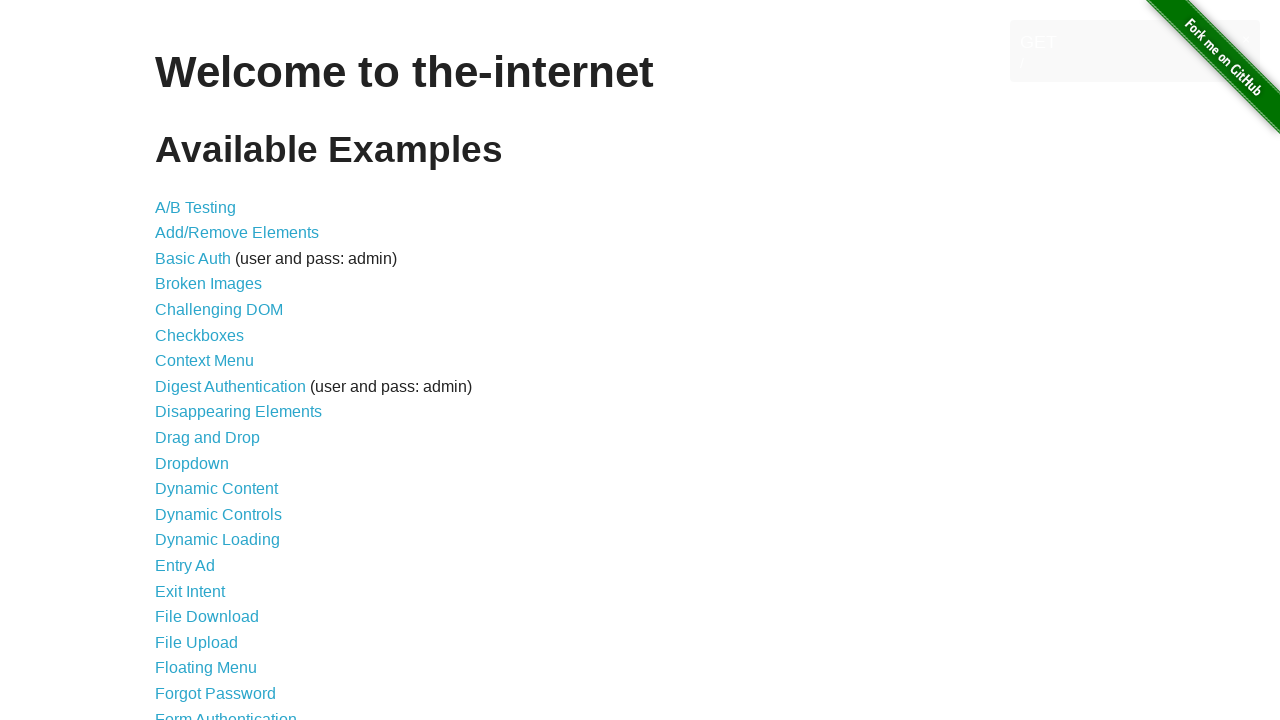

Displayed error growl notification
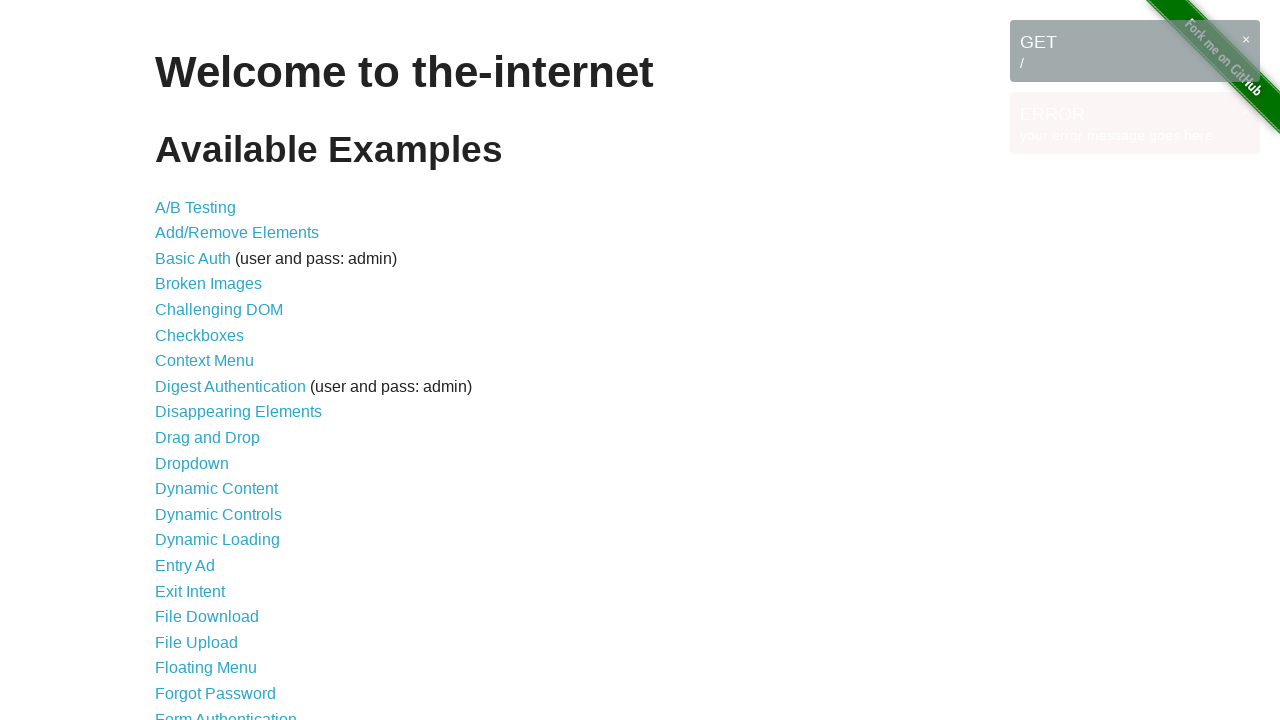

Displayed notice growl notification
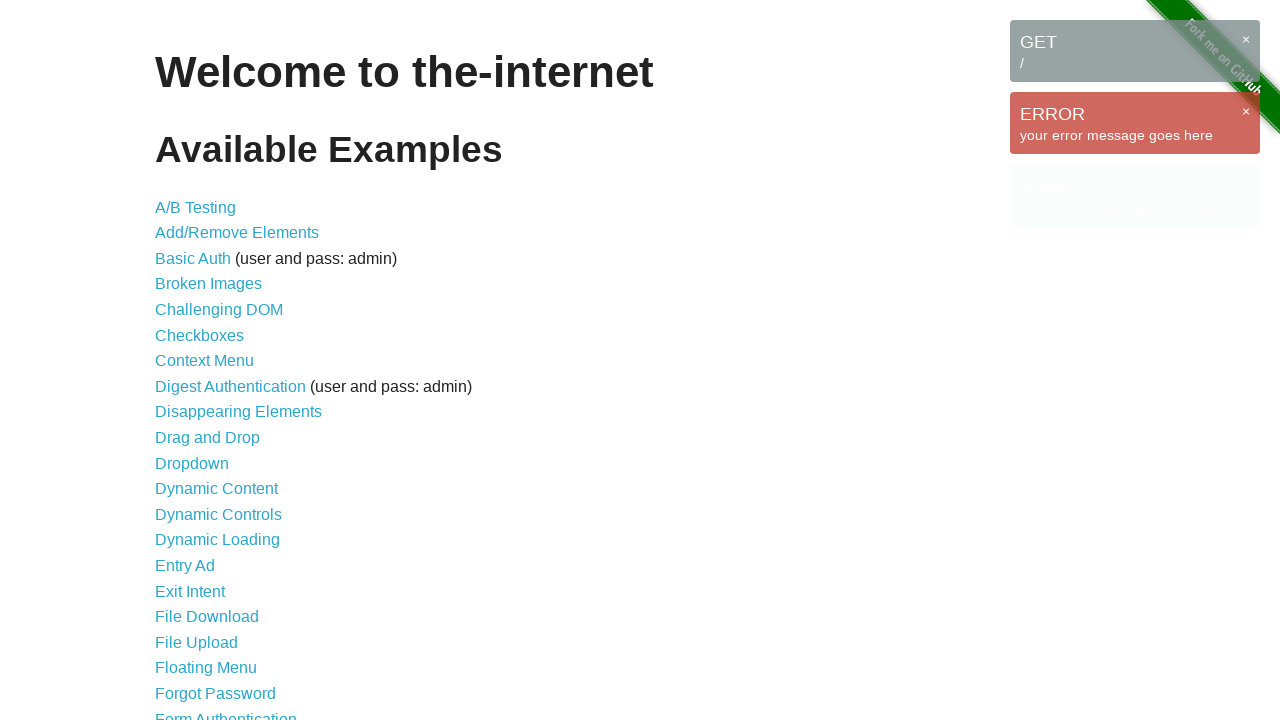

Displayed warning growl notification
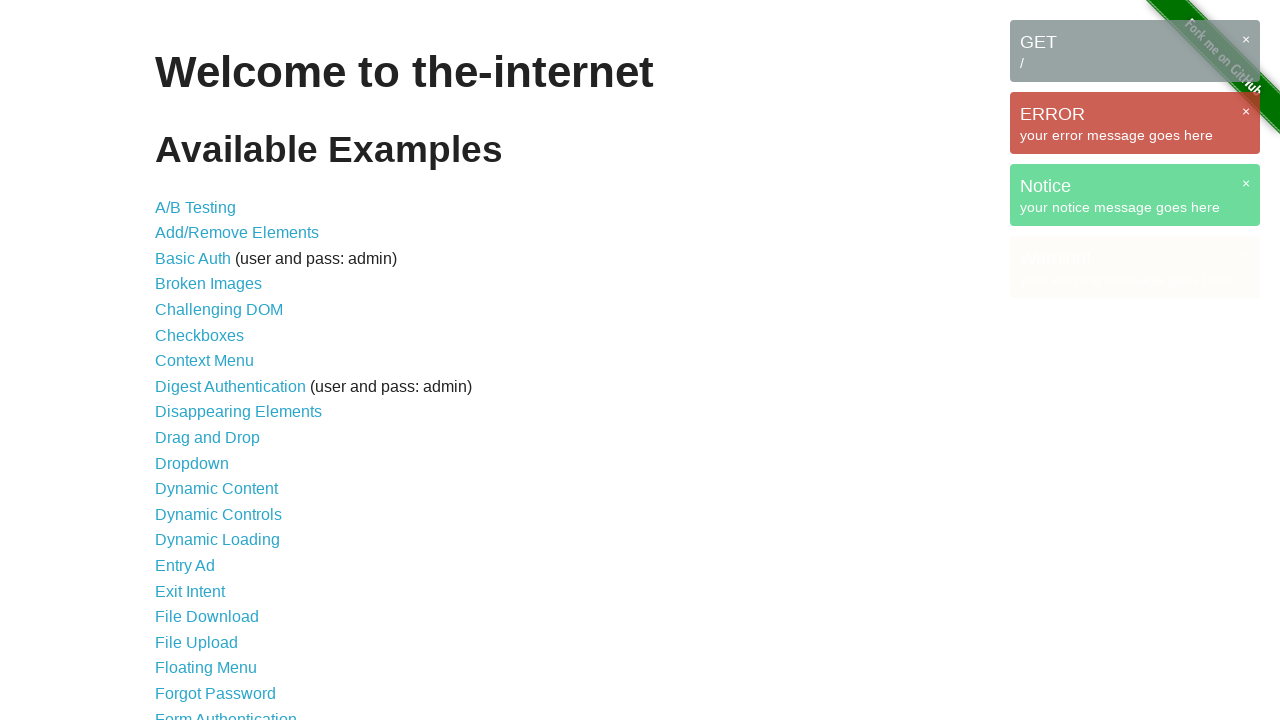

Waited 3 seconds for all growl notifications to display
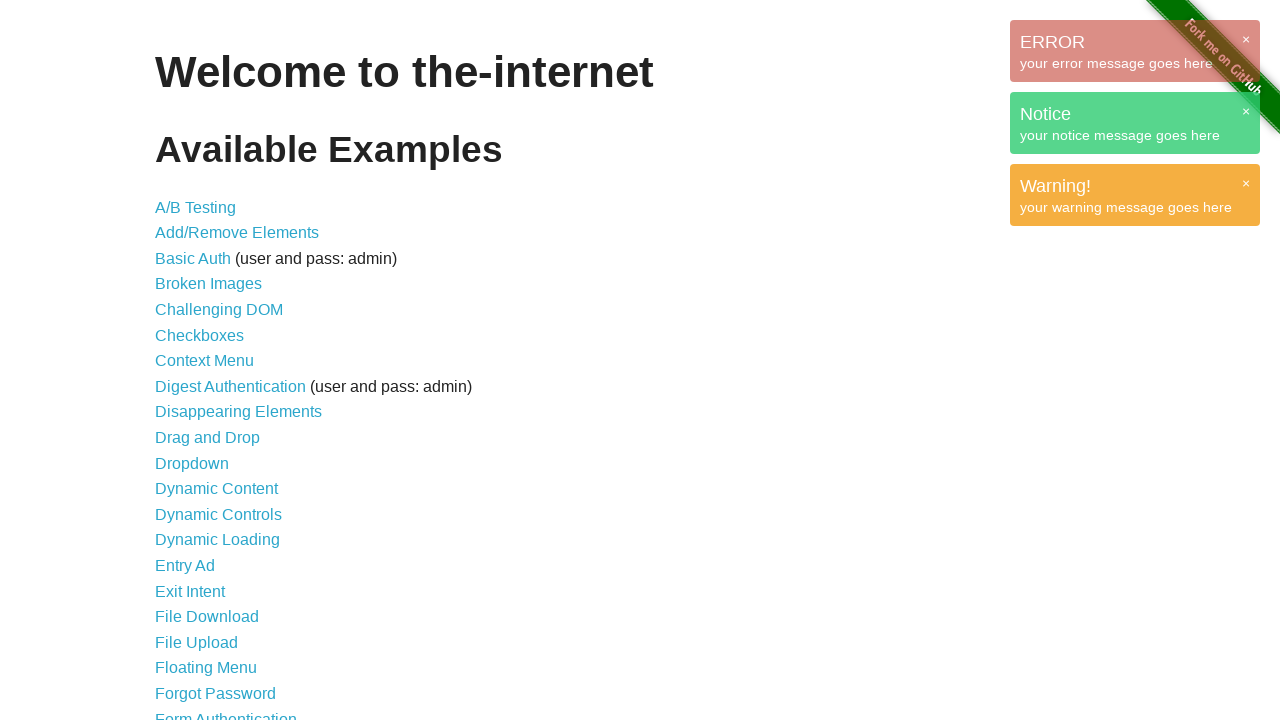

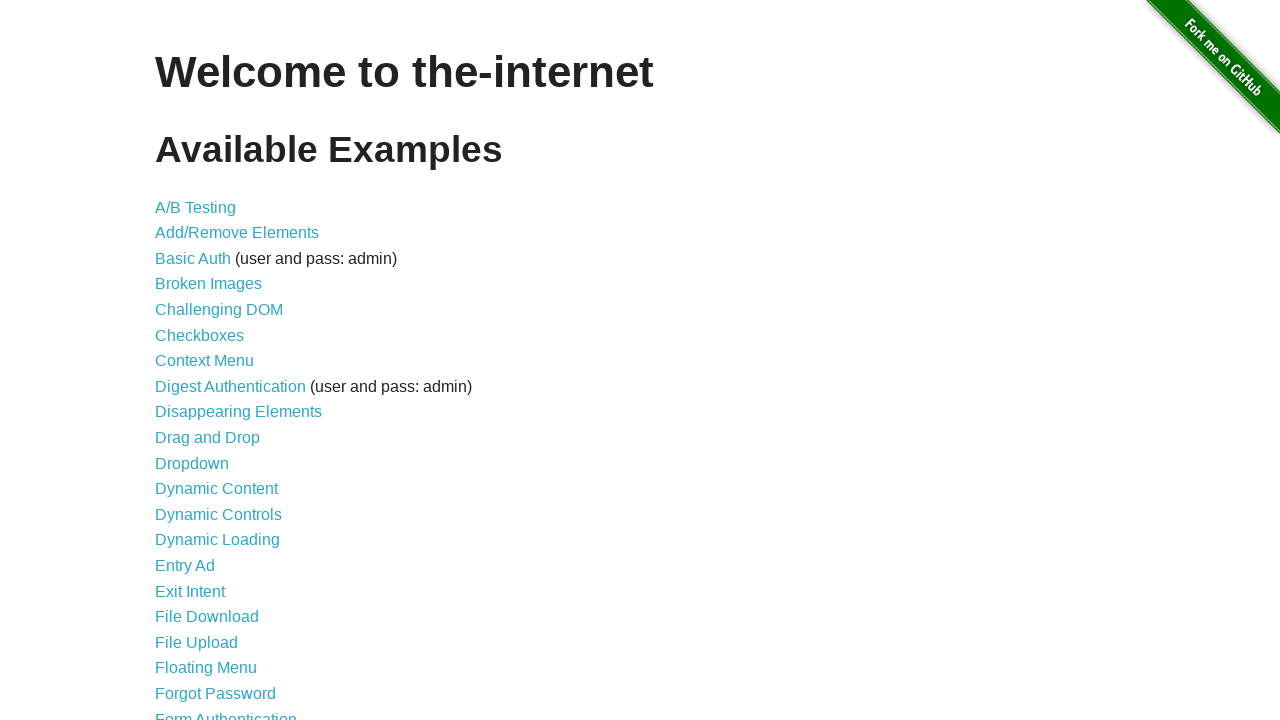